Tests drag and drop functionality on jQuery UI demo page by dragging an element and dropping it onto a target area within an iframe

Starting URL: https://jqueryui.com/droppable/

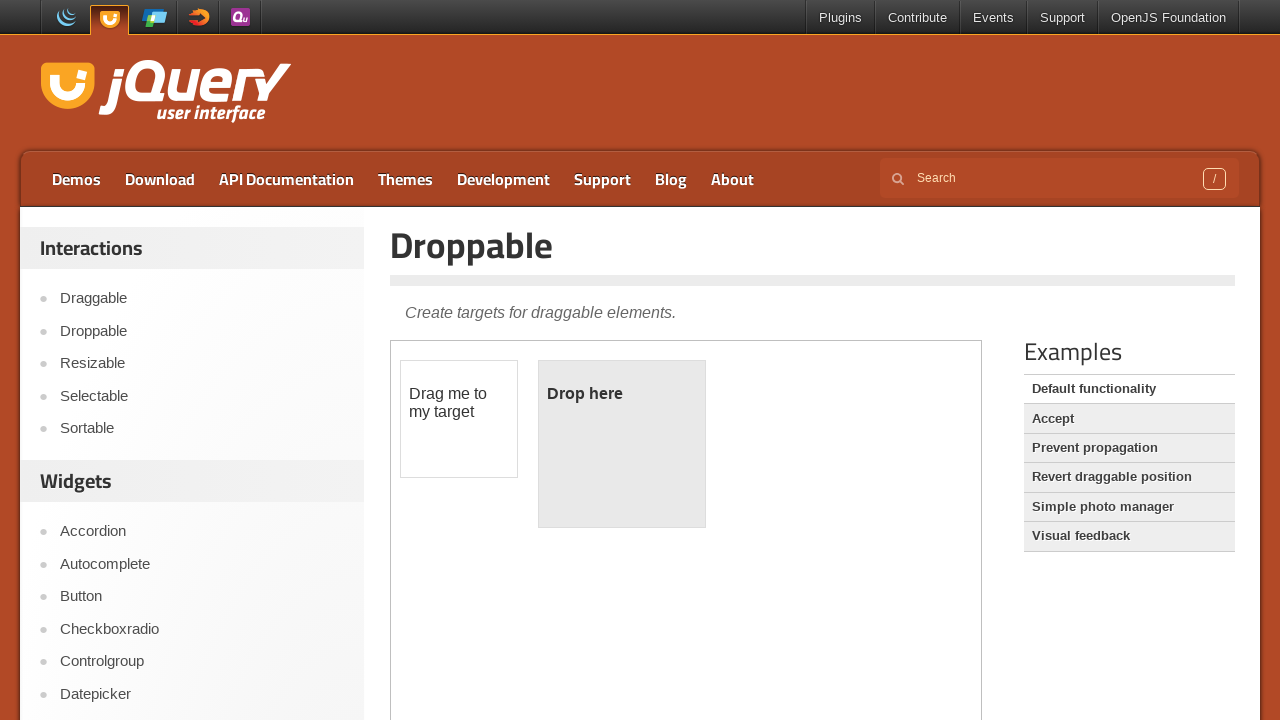

Located the demo iframe
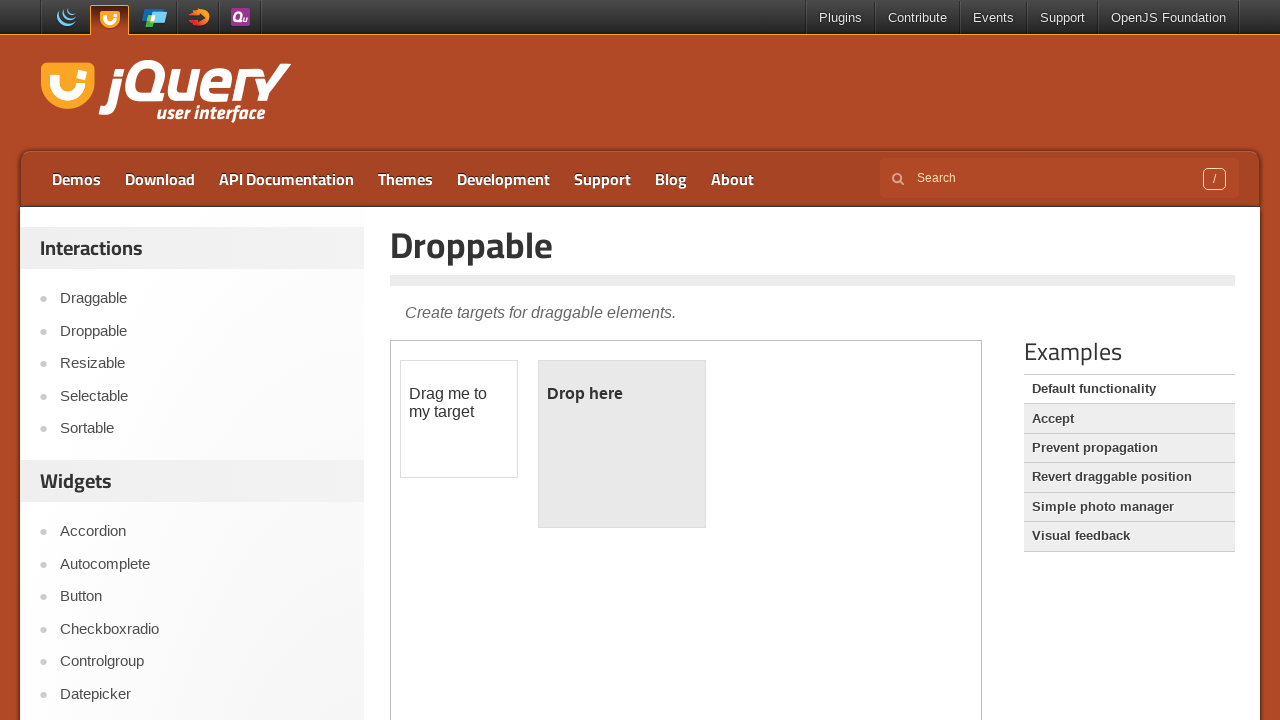

Located the draggable element within the iframe
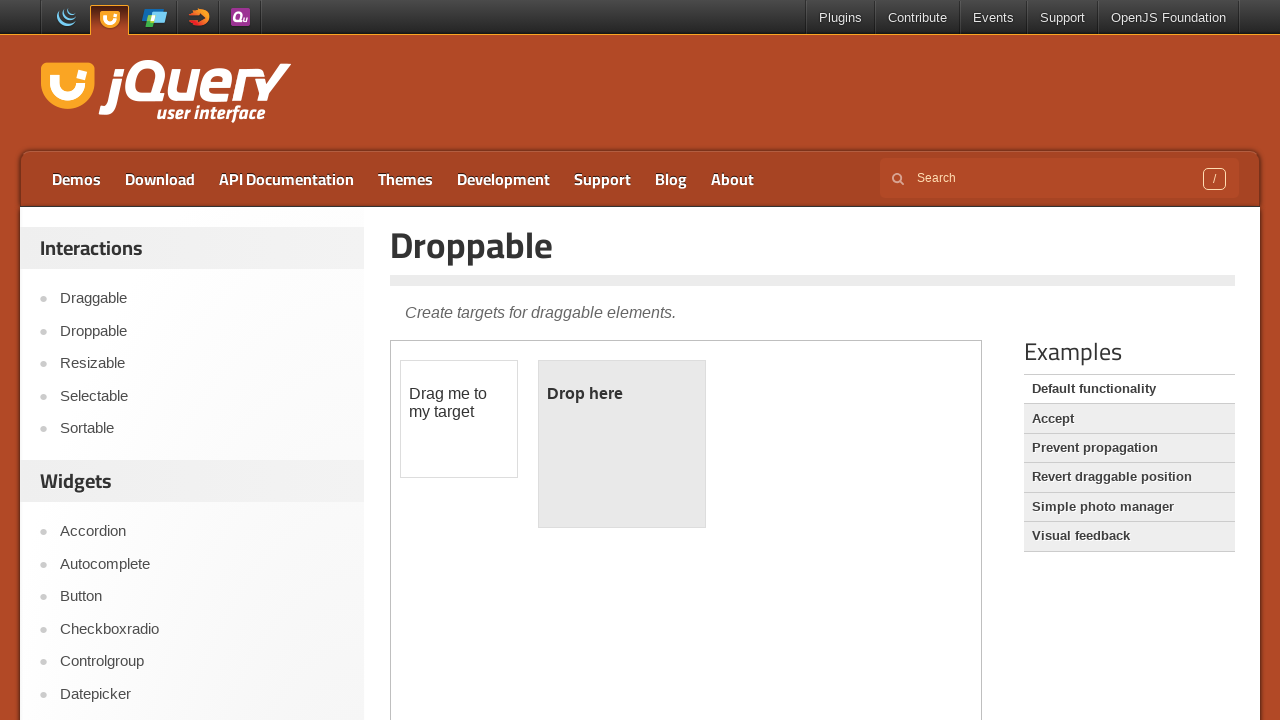

Located the droppable target element within the iframe
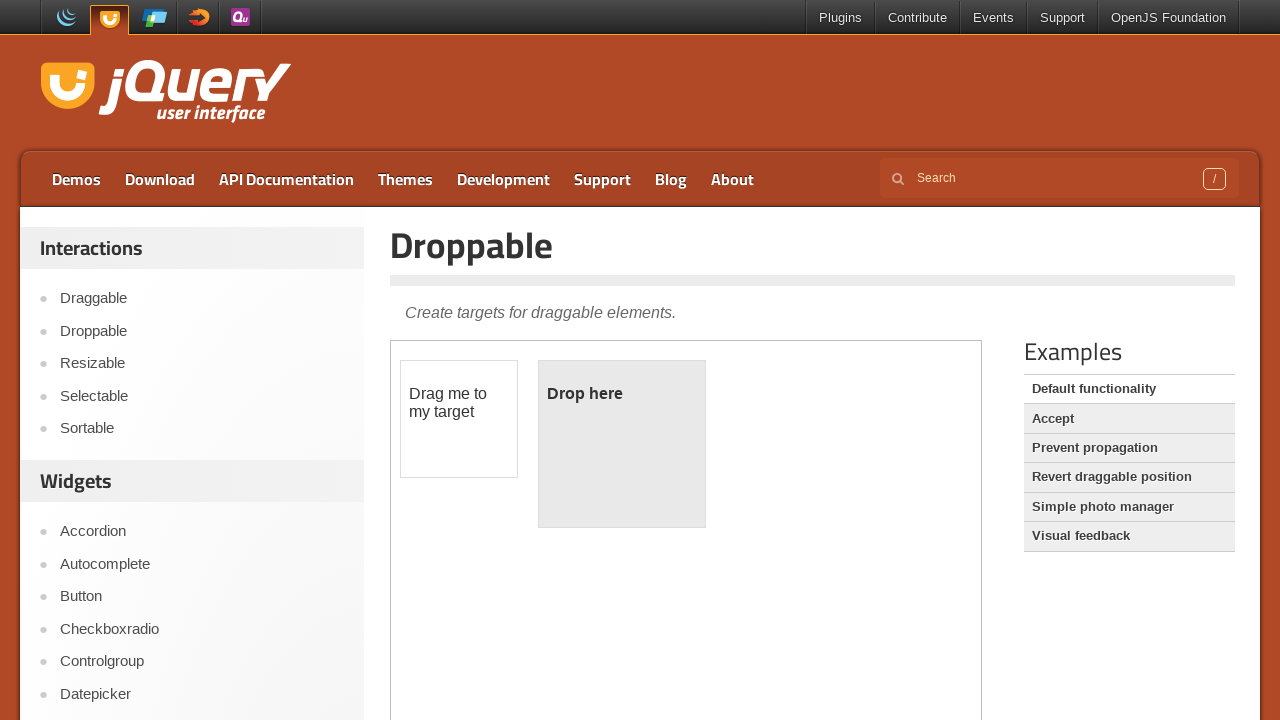

Dragged and dropped the element onto the target area at (622, 444)
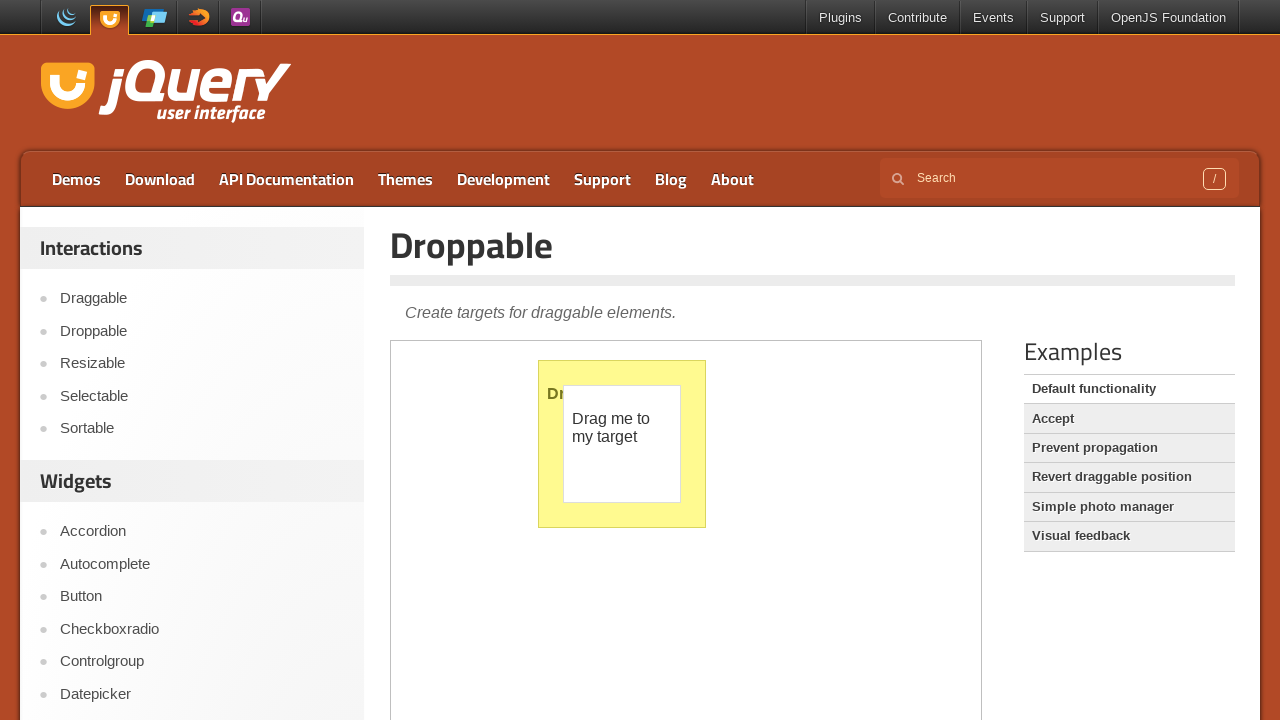

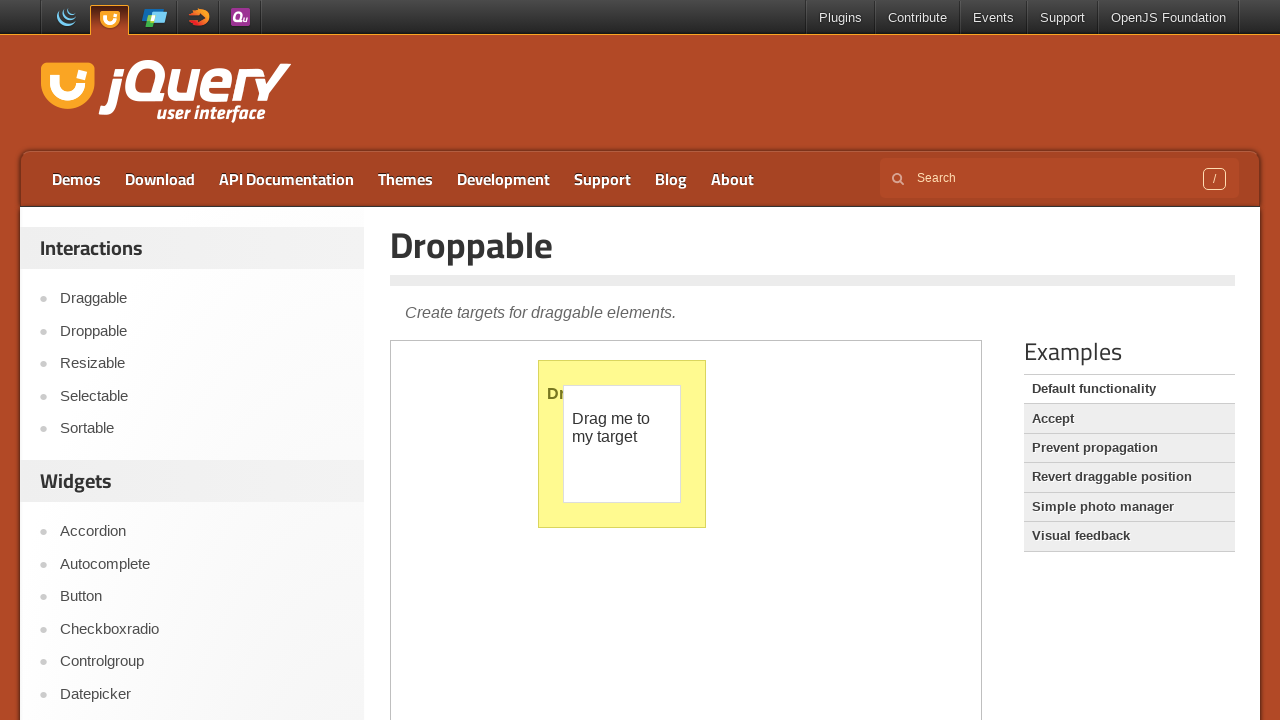